Tests clearing the complete state of all items by checking then unchecking the toggle all

Starting URL: https://demo.playwright.dev/todomvc

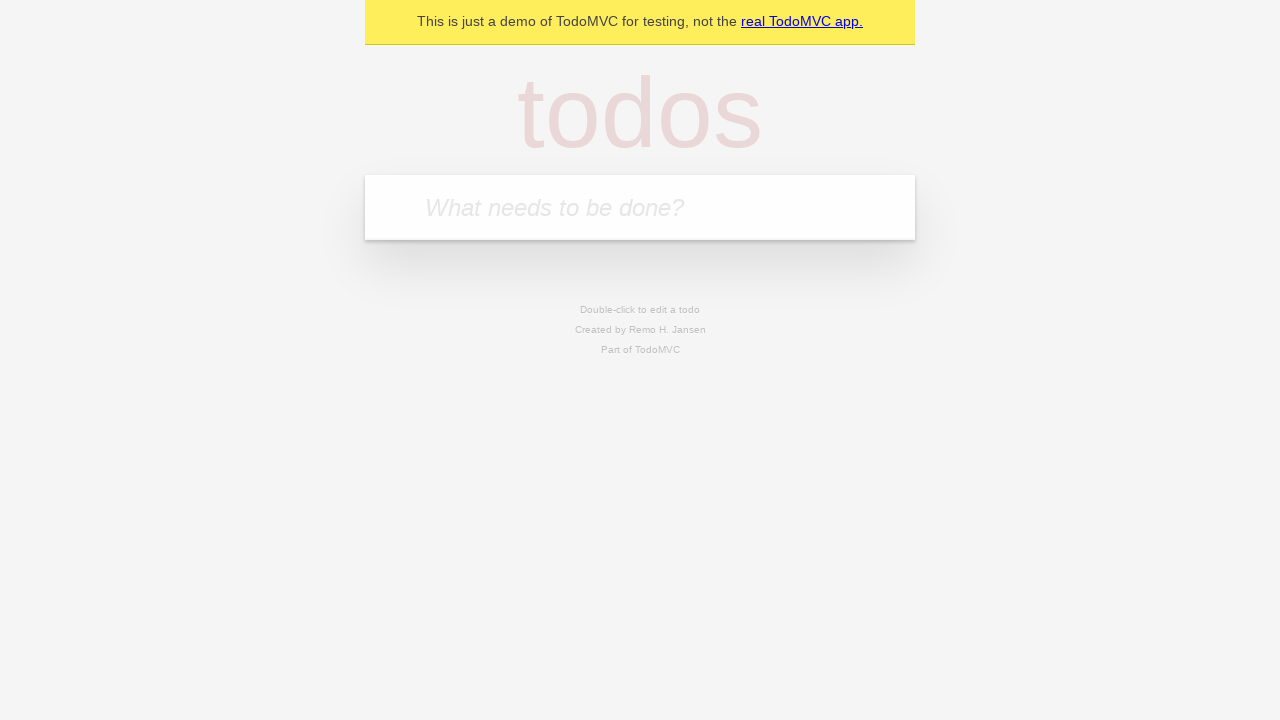

Filled todo input with 'buy some cheese' on internal:attr=[placeholder="What needs to be done?"i]
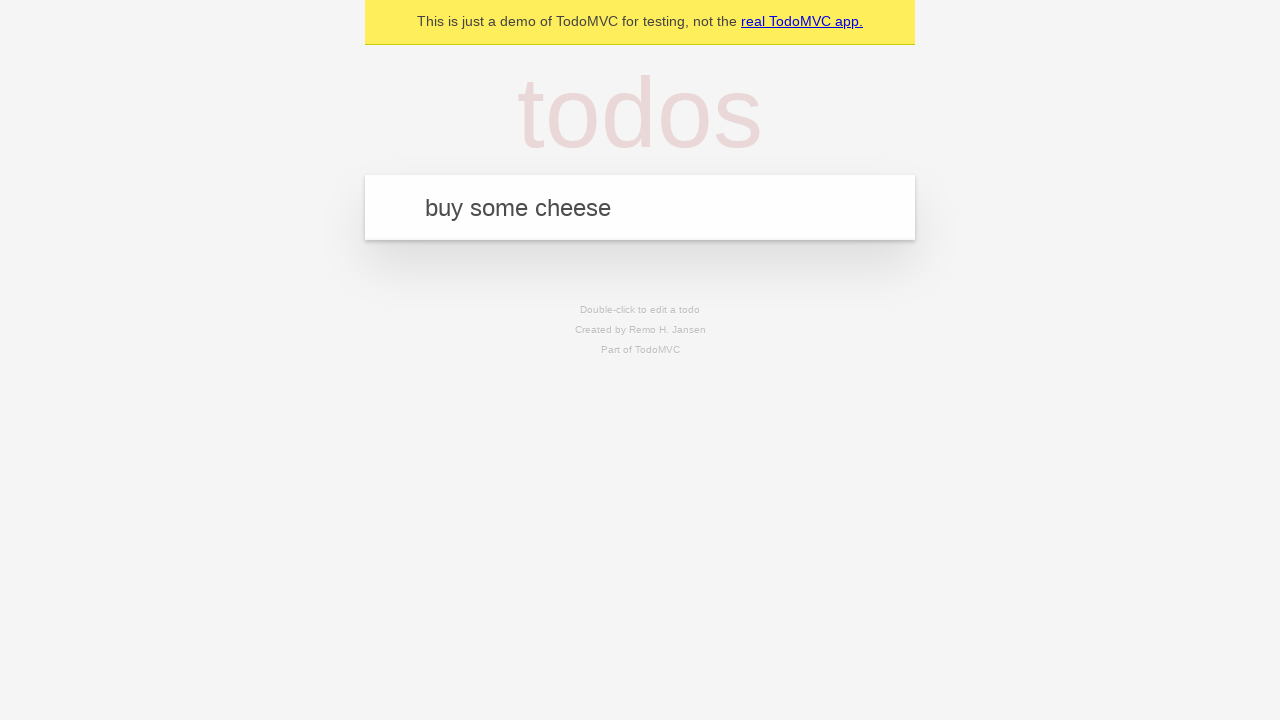

Pressed Enter to create todo 'buy some cheese' on internal:attr=[placeholder="What needs to be done?"i]
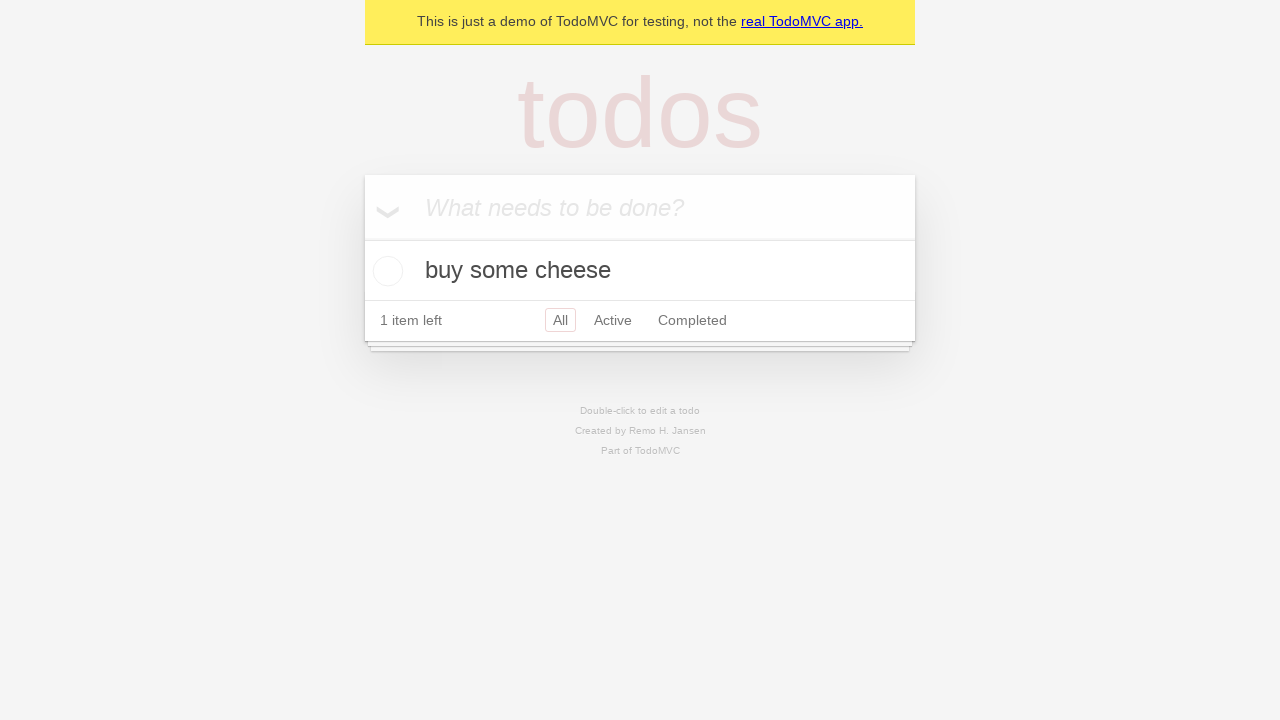

Filled todo input with 'feed the cat' on internal:attr=[placeholder="What needs to be done?"i]
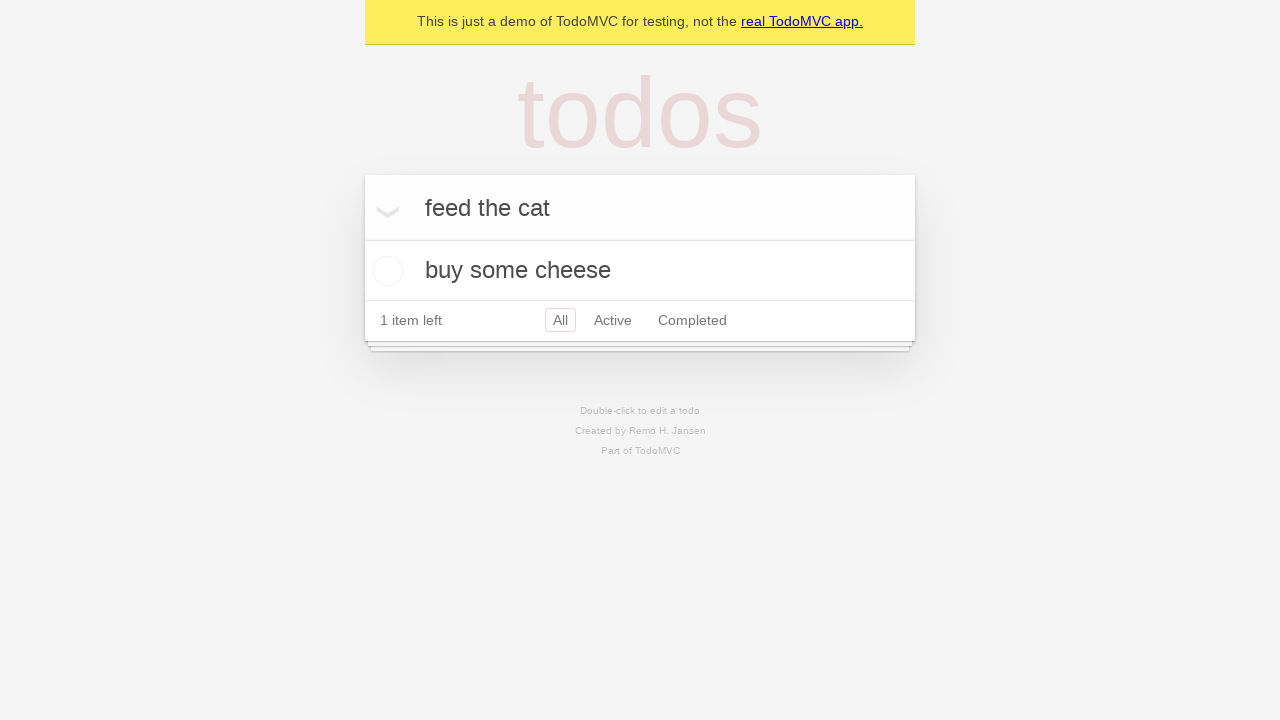

Pressed Enter to create todo 'feed the cat' on internal:attr=[placeholder="What needs to be done?"i]
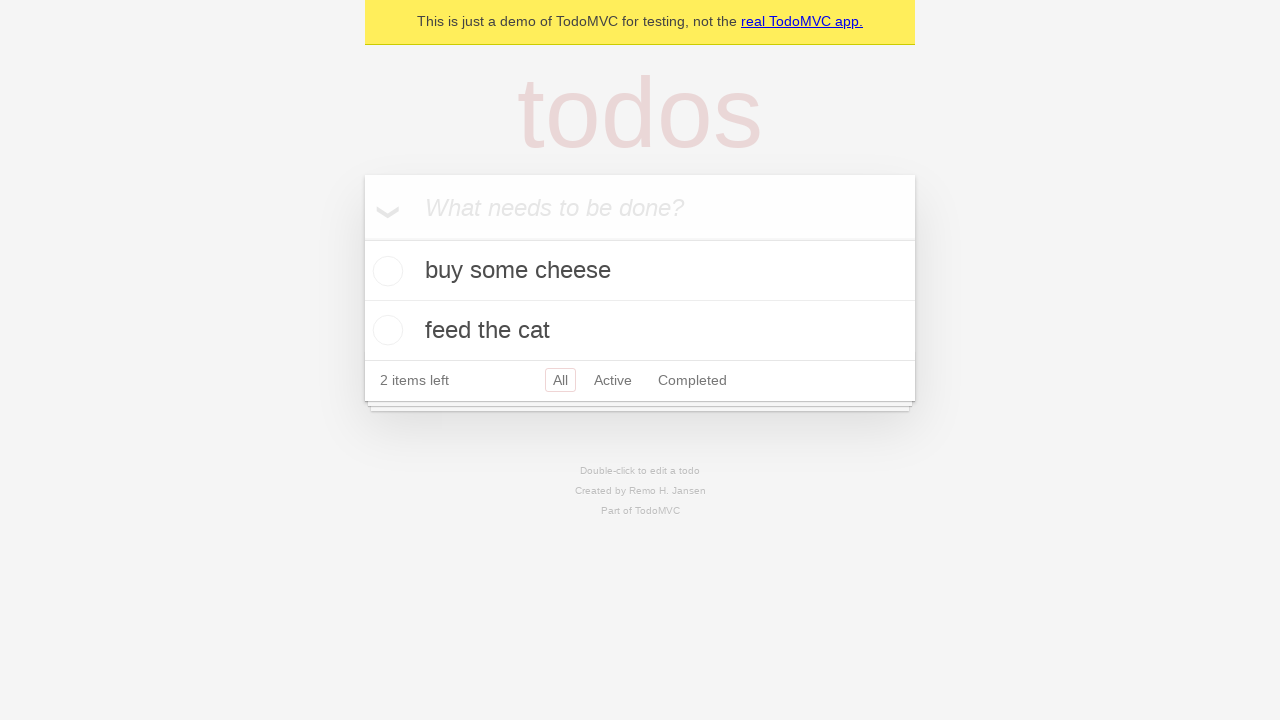

Filled todo input with 'book a doctors appointment' on internal:attr=[placeholder="What needs to be done?"i]
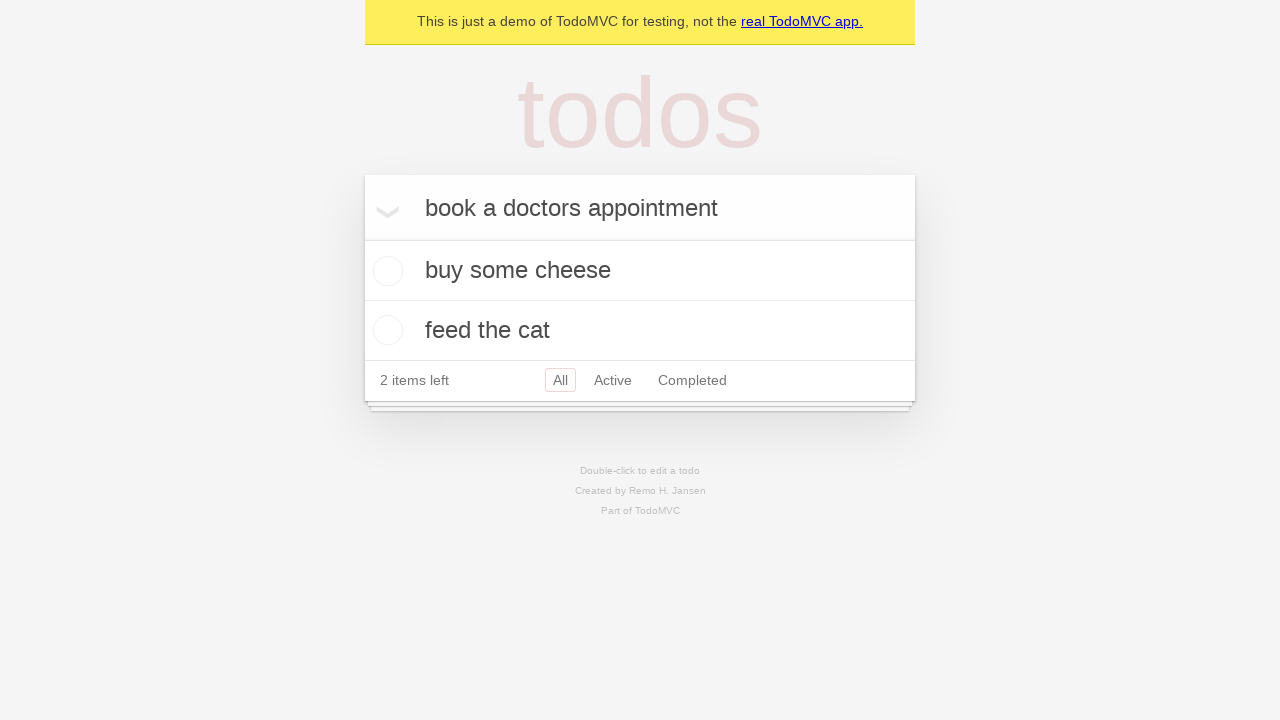

Pressed Enter to create todo 'book a doctors appointment' on internal:attr=[placeholder="What needs to be done?"i]
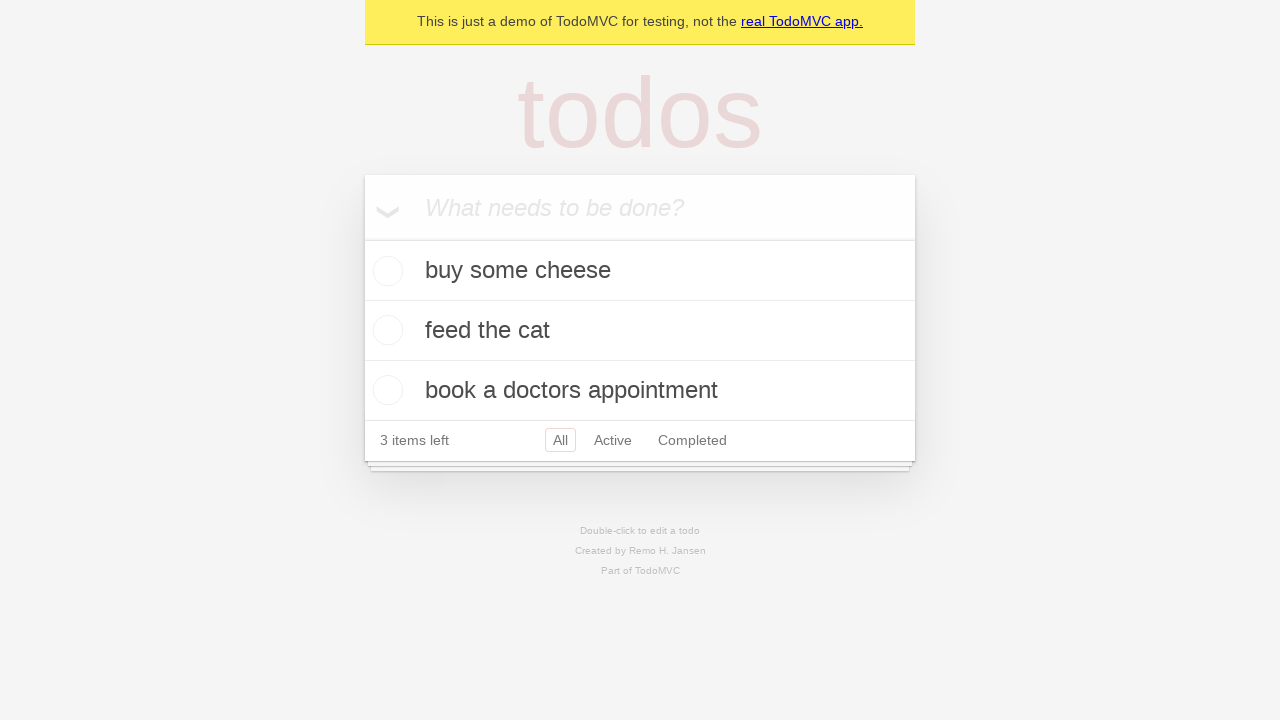

Checked toggle all to mark all items as complete at (362, 238) on internal:label="Mark all as complete"i
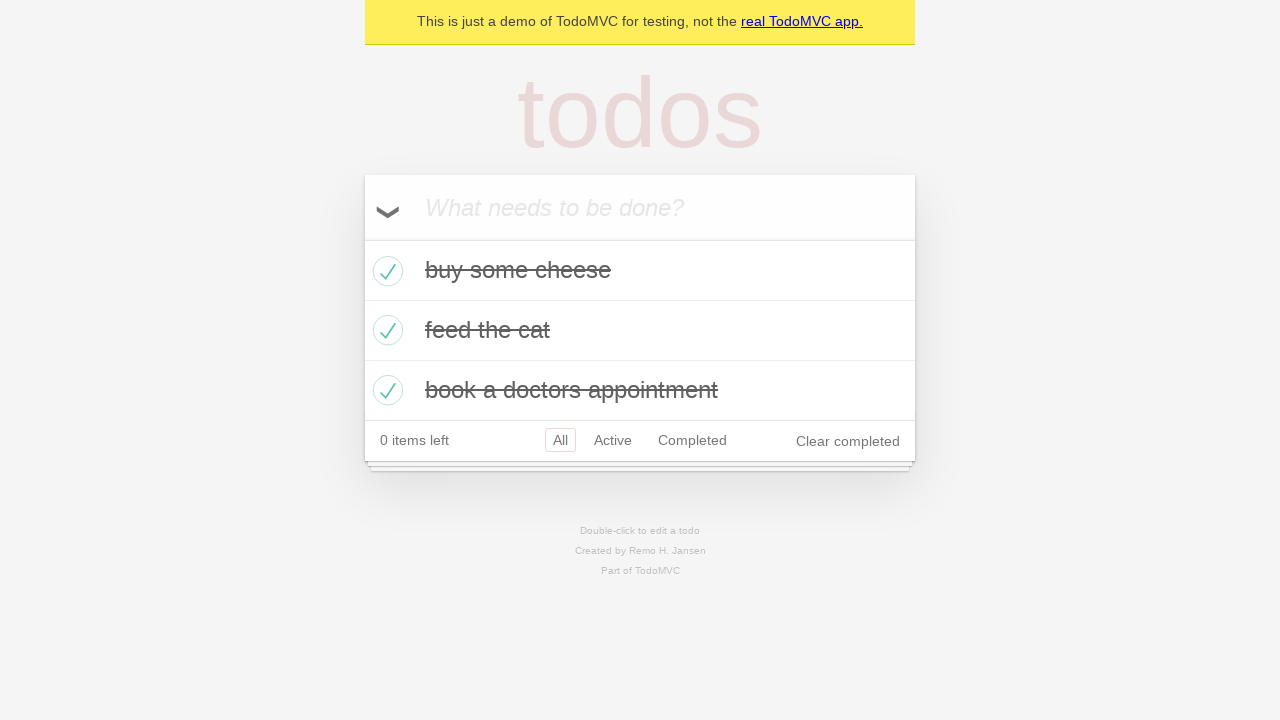

Unchecked toggle all to clear complete state of all items at (362, 238) on internal:label="Mark all as complete"i
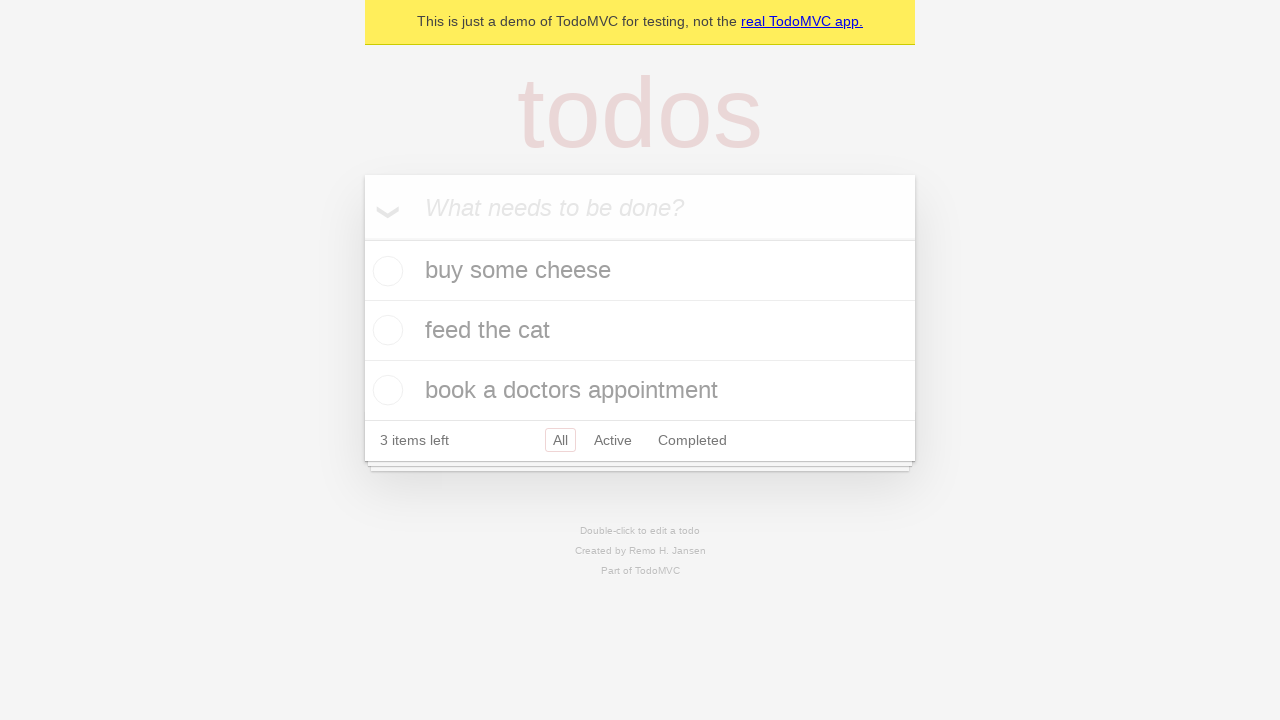

Waited for todo items to load after toggling complete state
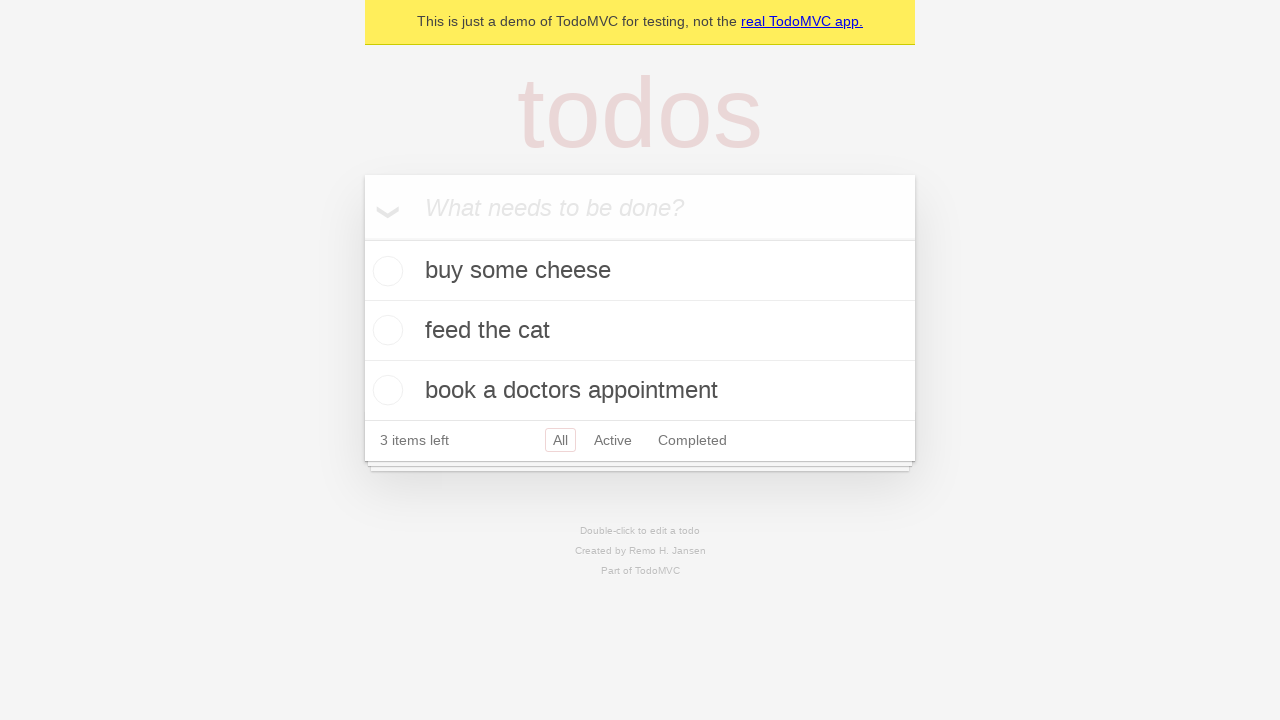

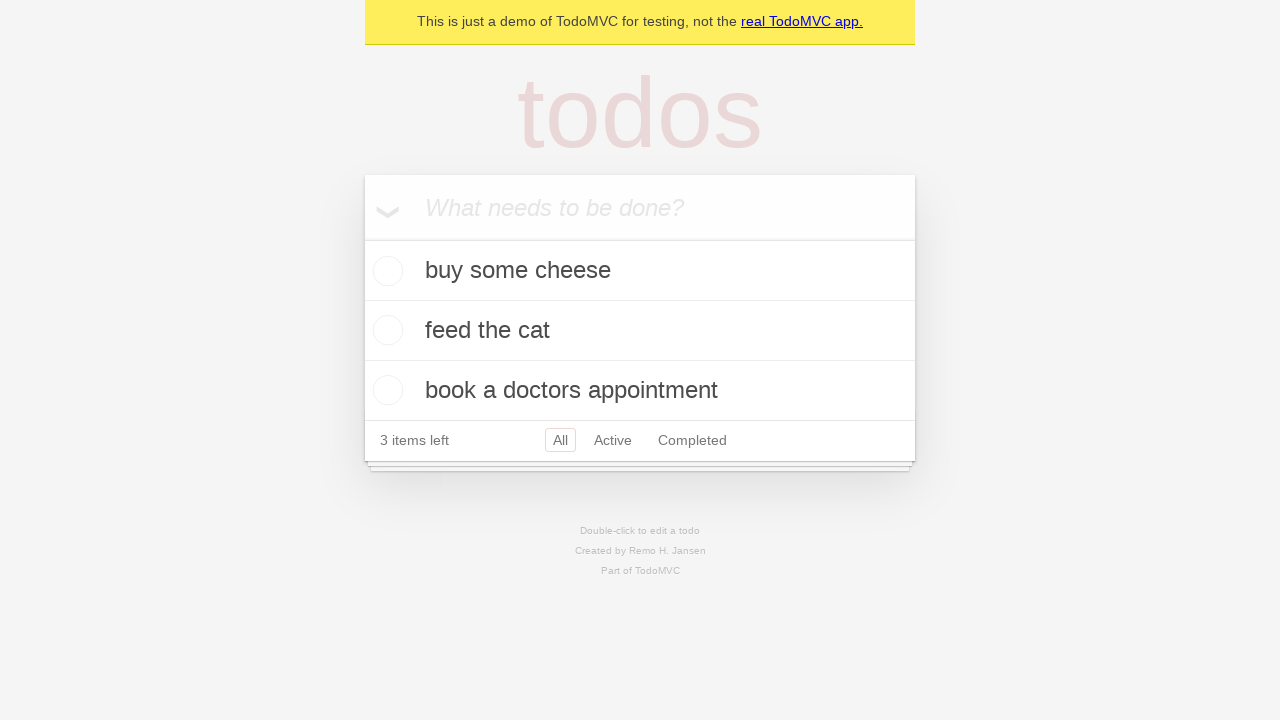